Tests different types of JavaScript alerts including simple alert, confirm dialog, and prompt dialog by triggering them and interacting with accept, dismiss, and text input

Starting URL: http://demo.automationtesting.in/Alerts.html

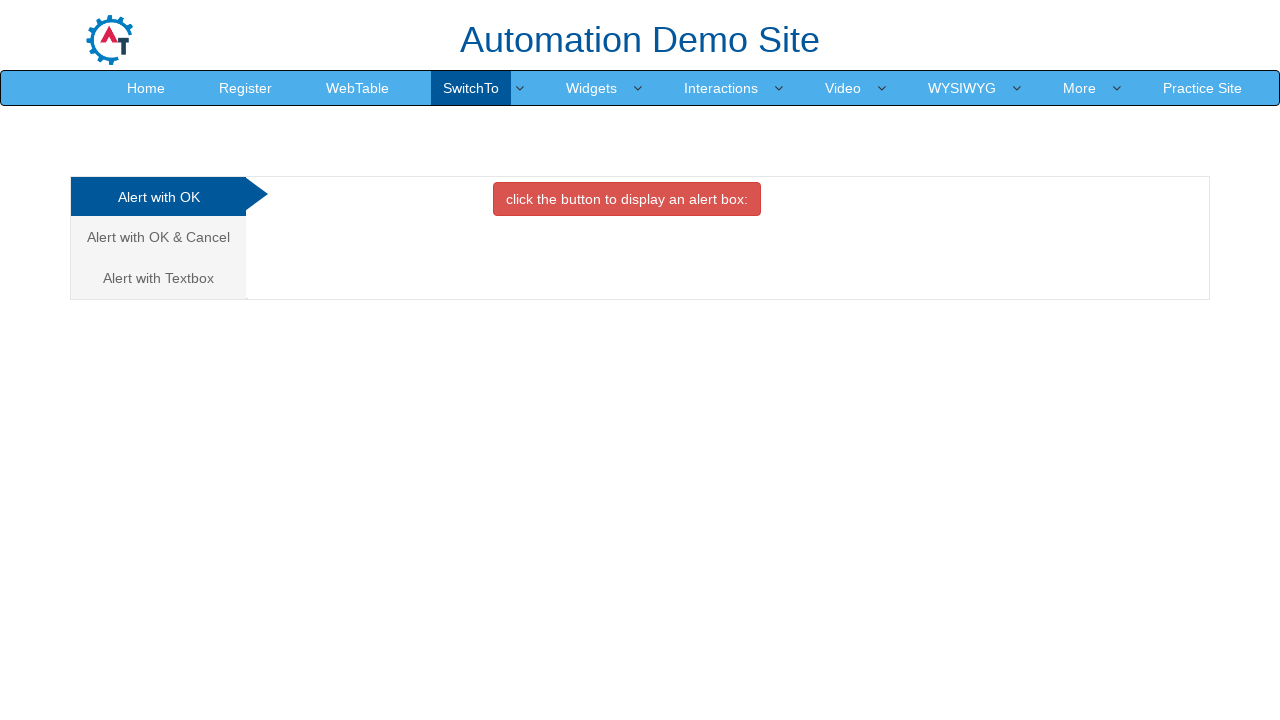

Clicked on Simple Alert tab at (158, 197) on xpath=(//a[contains(text(),'Alert')])[2]
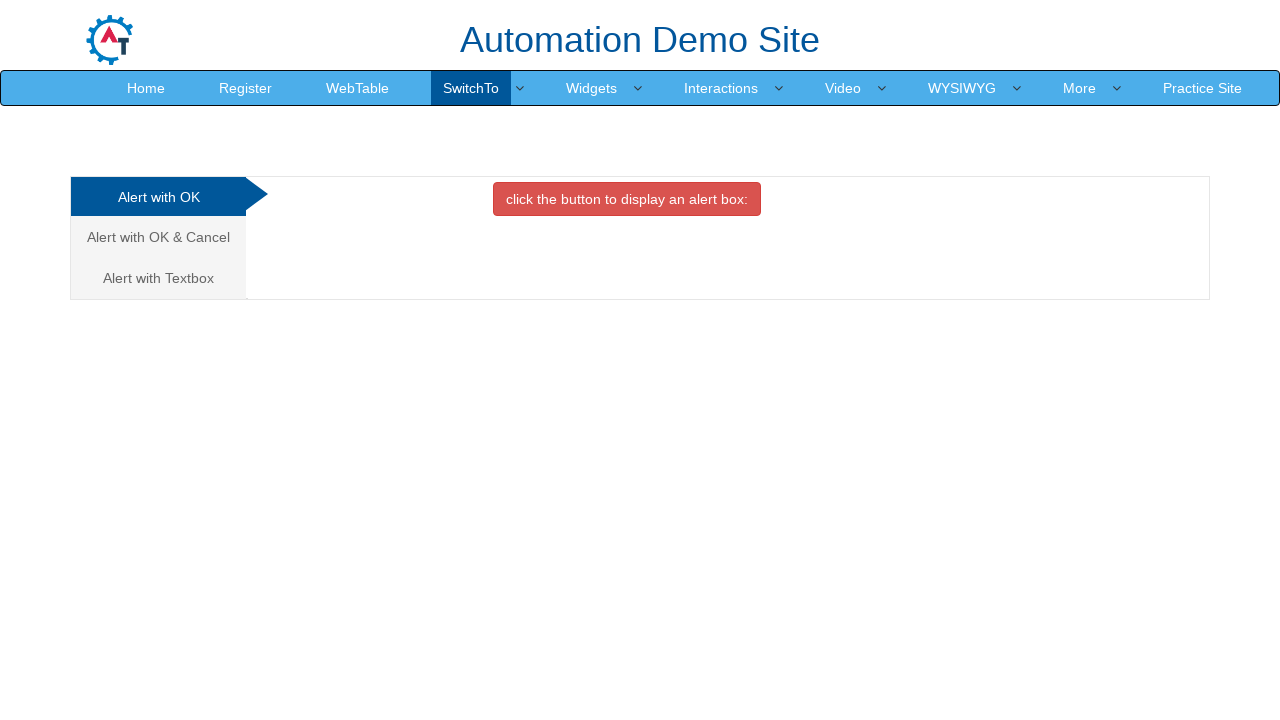

Clicked button to trigger simple alert at (627, 199) on xpath=(//button[contains(text(),'click')])[1]
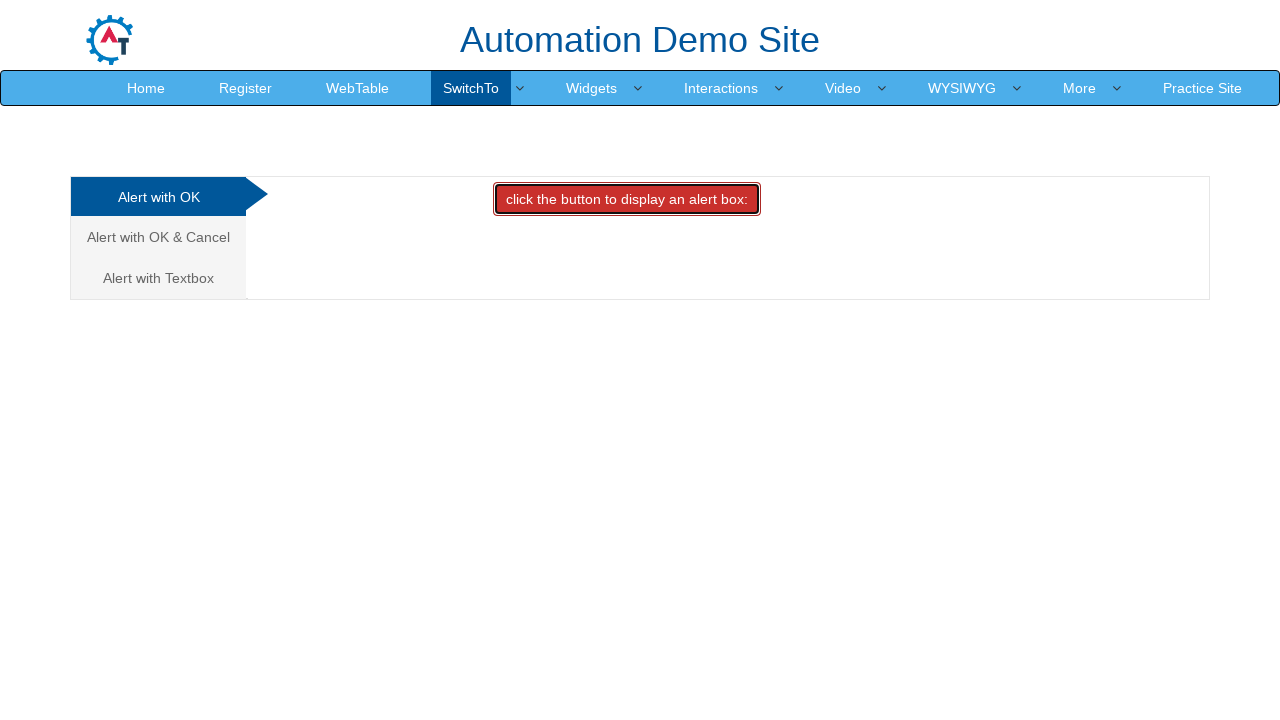

Accepted the simple alert
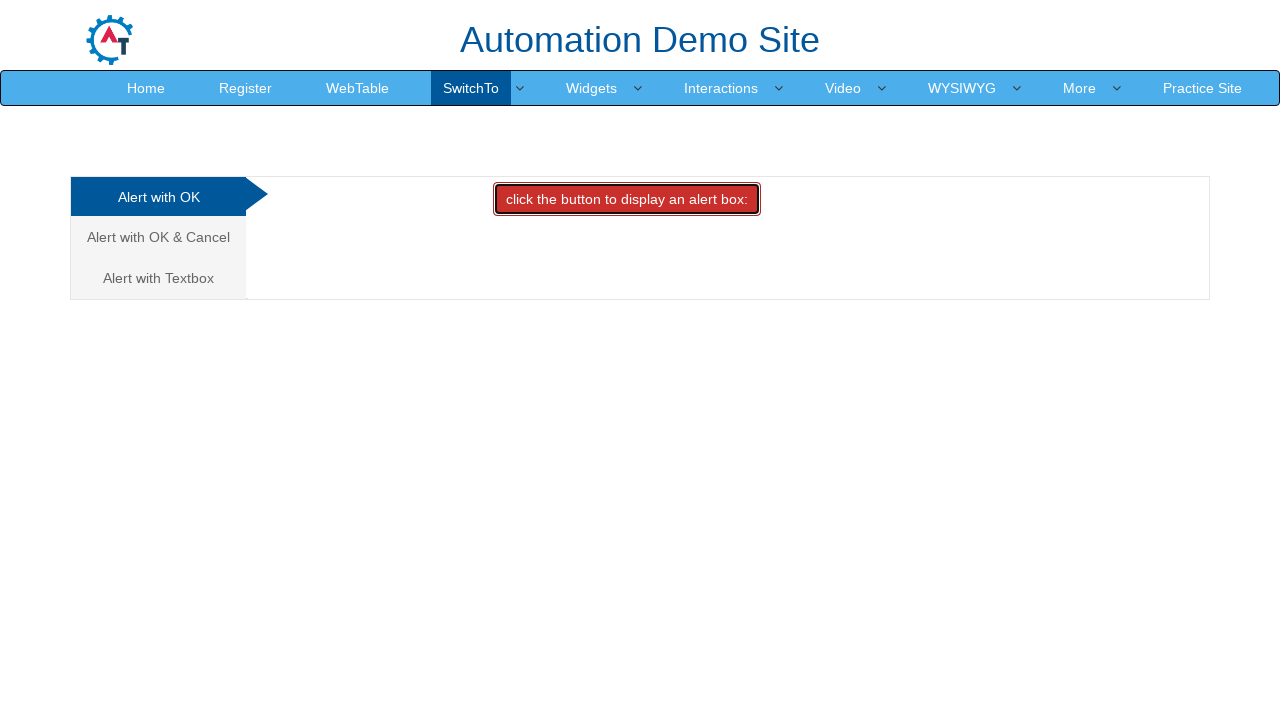

Clicked on Confirm Alert tab at (158, 237) on xpath=(//a[contains(text(),'Alert')])[3]
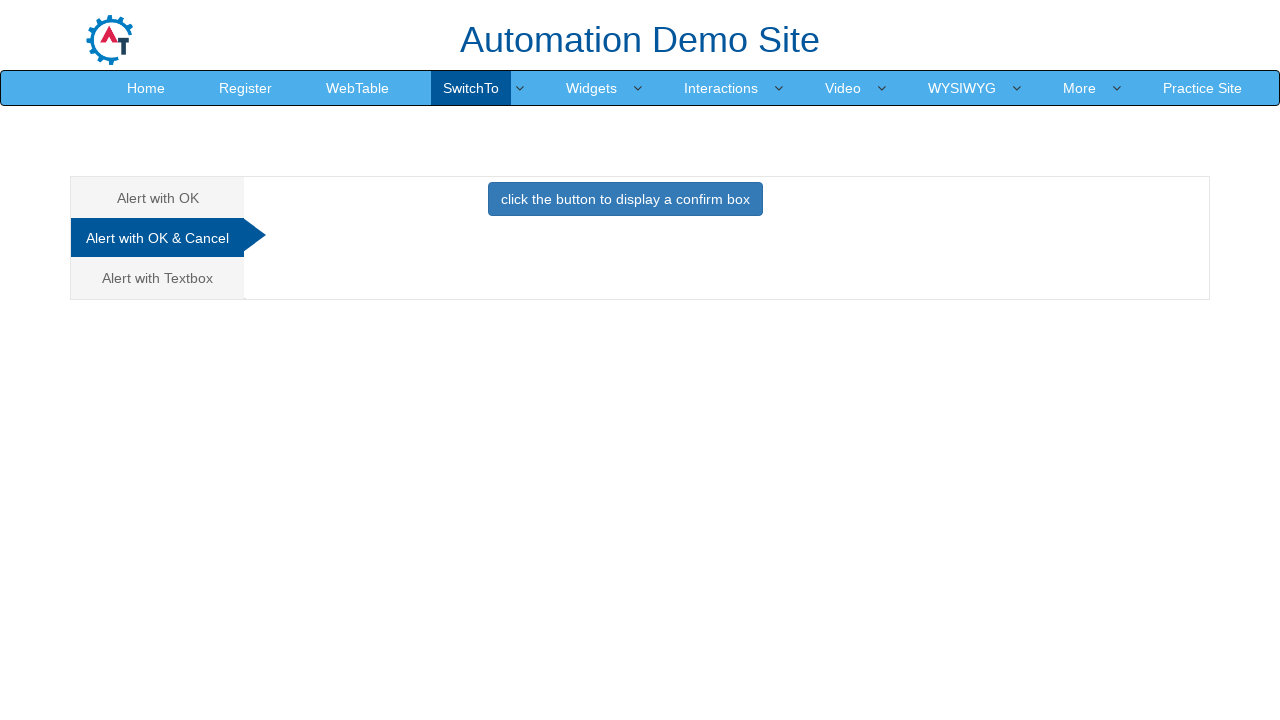

Clicked button to trigger confirm alert at (625, 199) on xpath=//button[@onclick='confirmbox()']
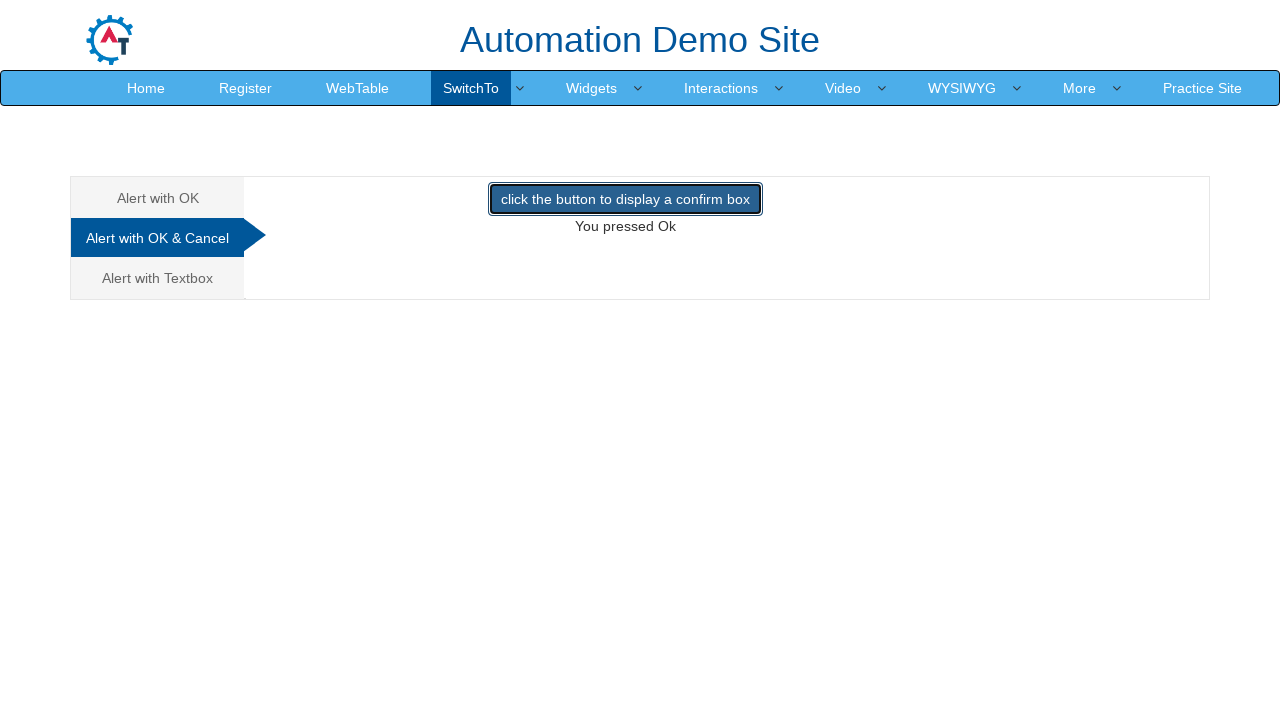

Dismissed the confirm alert
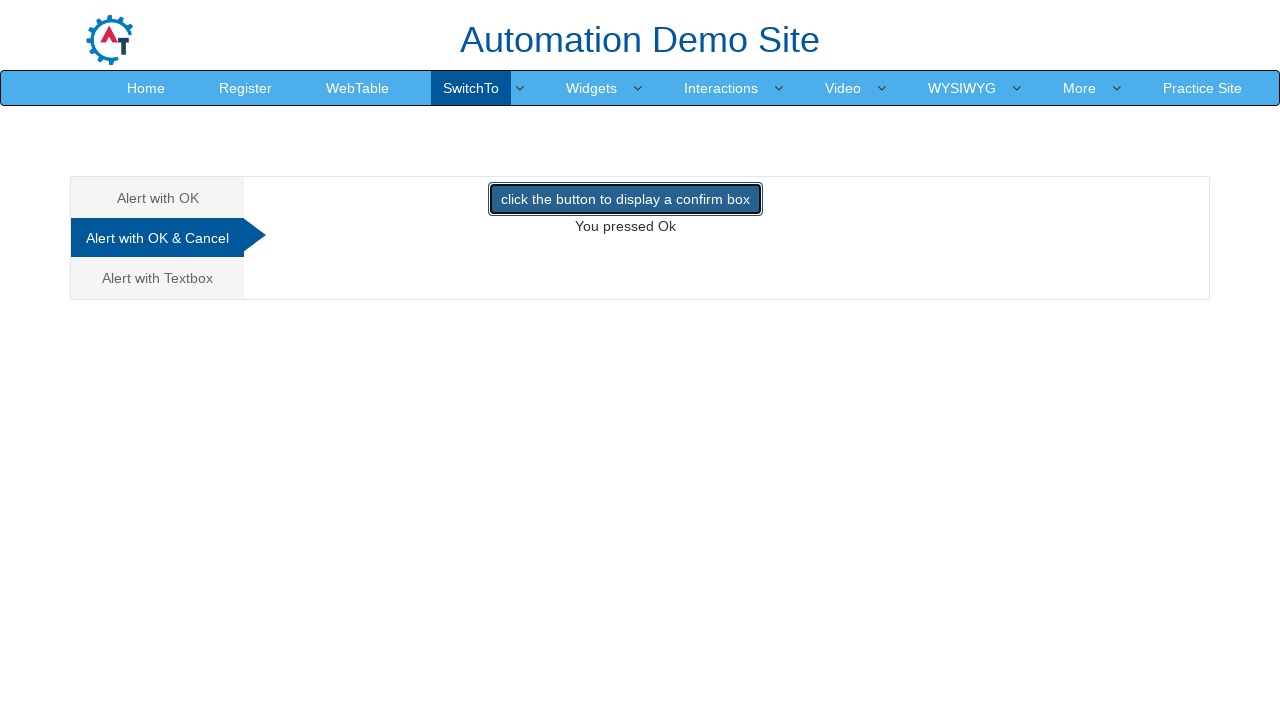

Clicked on Prompt Alert tab at (158, 278) on xpath=(//a[contains(text(),'Alert')])[4]
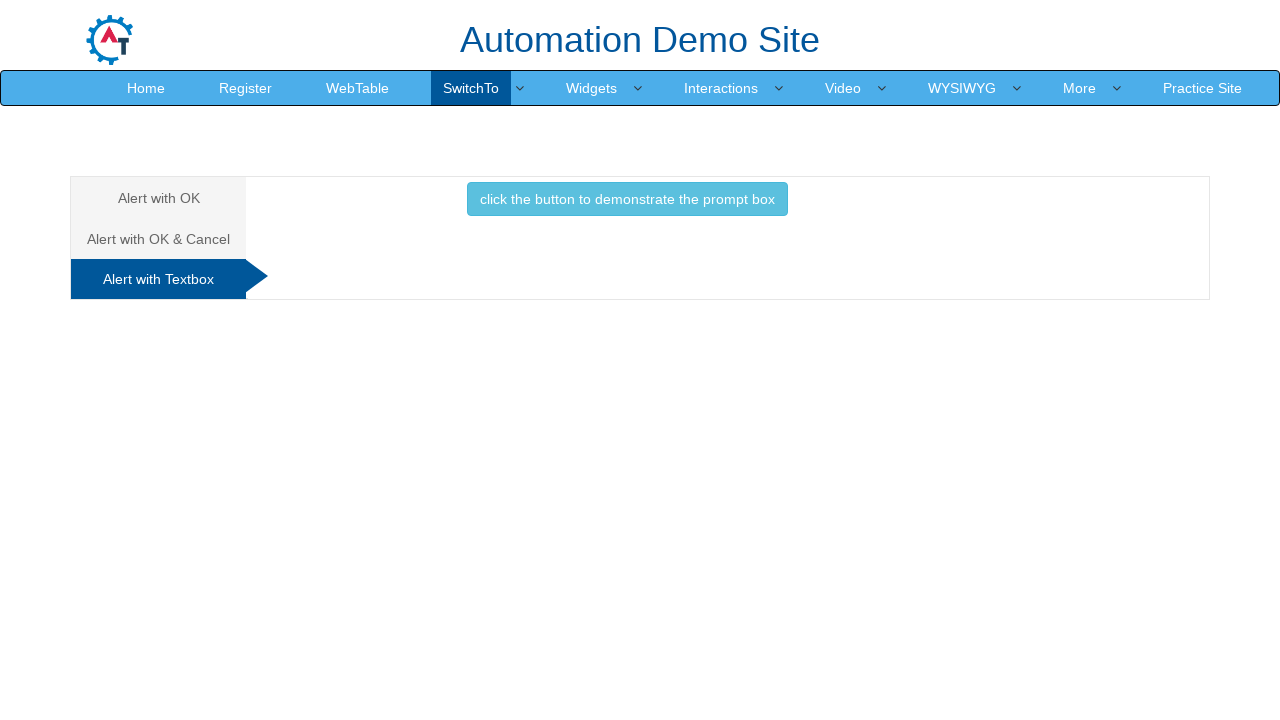

Clicked button to trigger prompt alert at (627, 199) on xpath=(//button[contains(text(),'click')])[3]
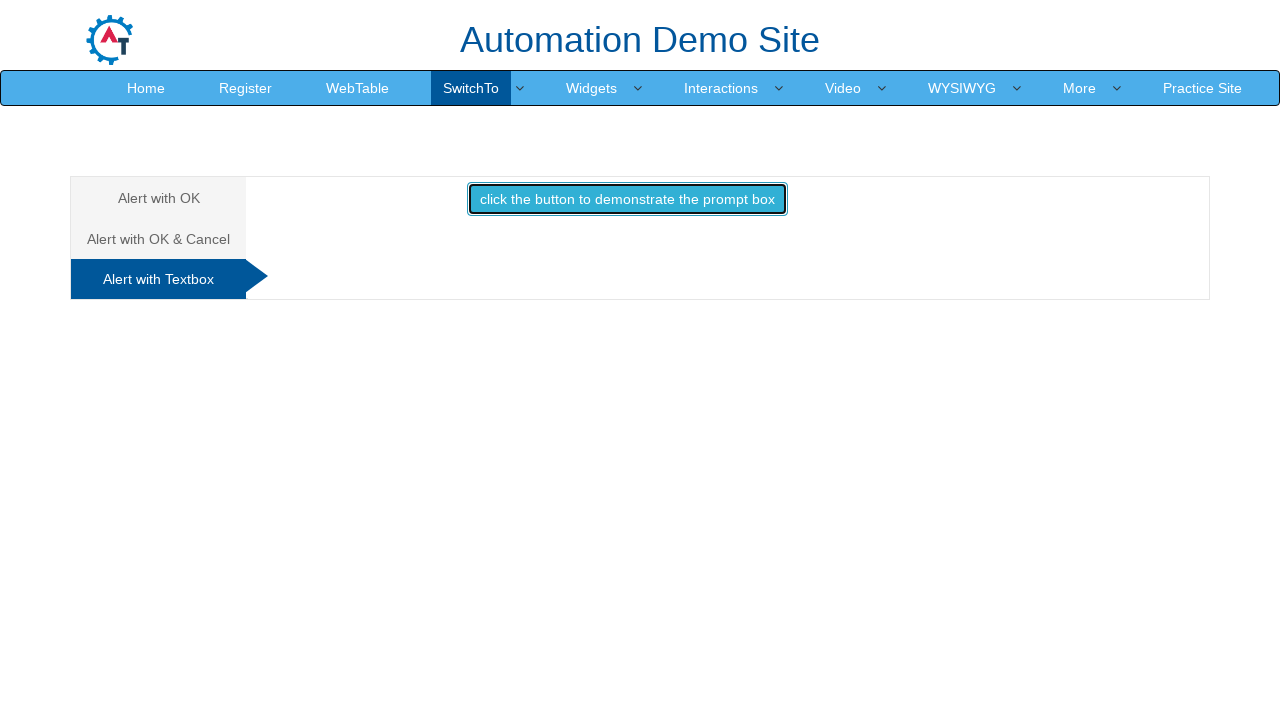

Accepted the prompt alert with text 'good evening'
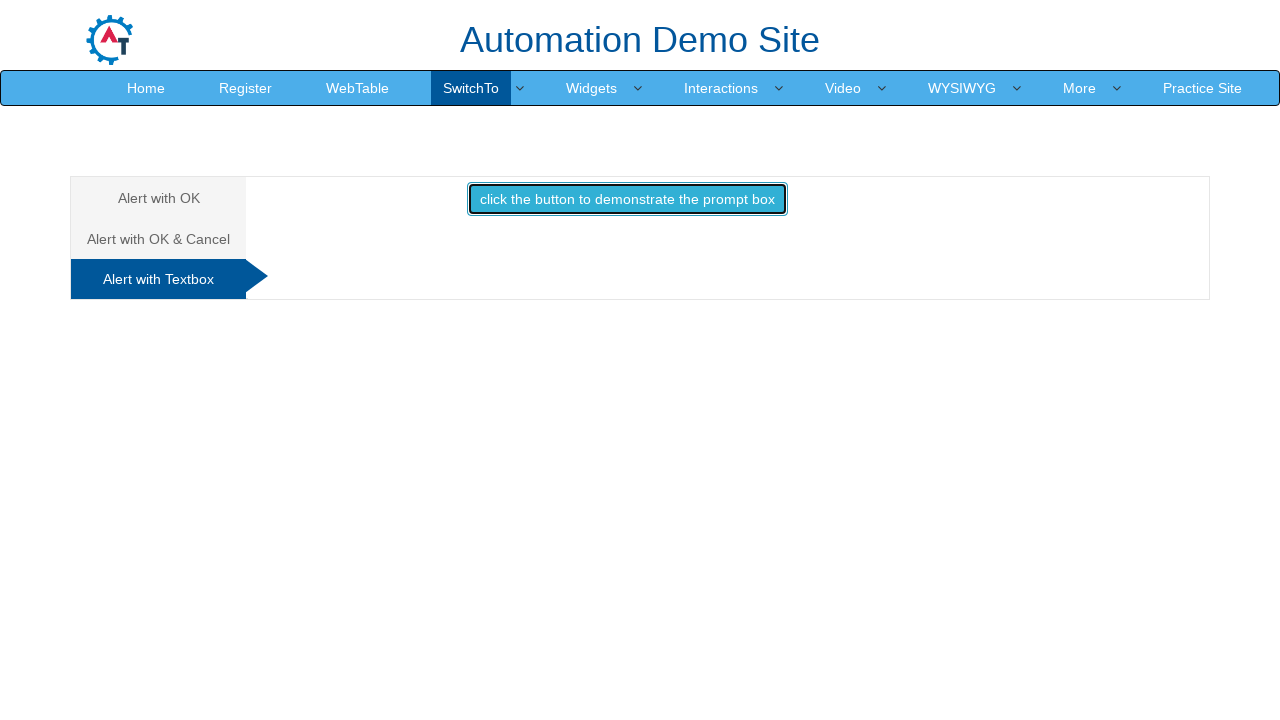

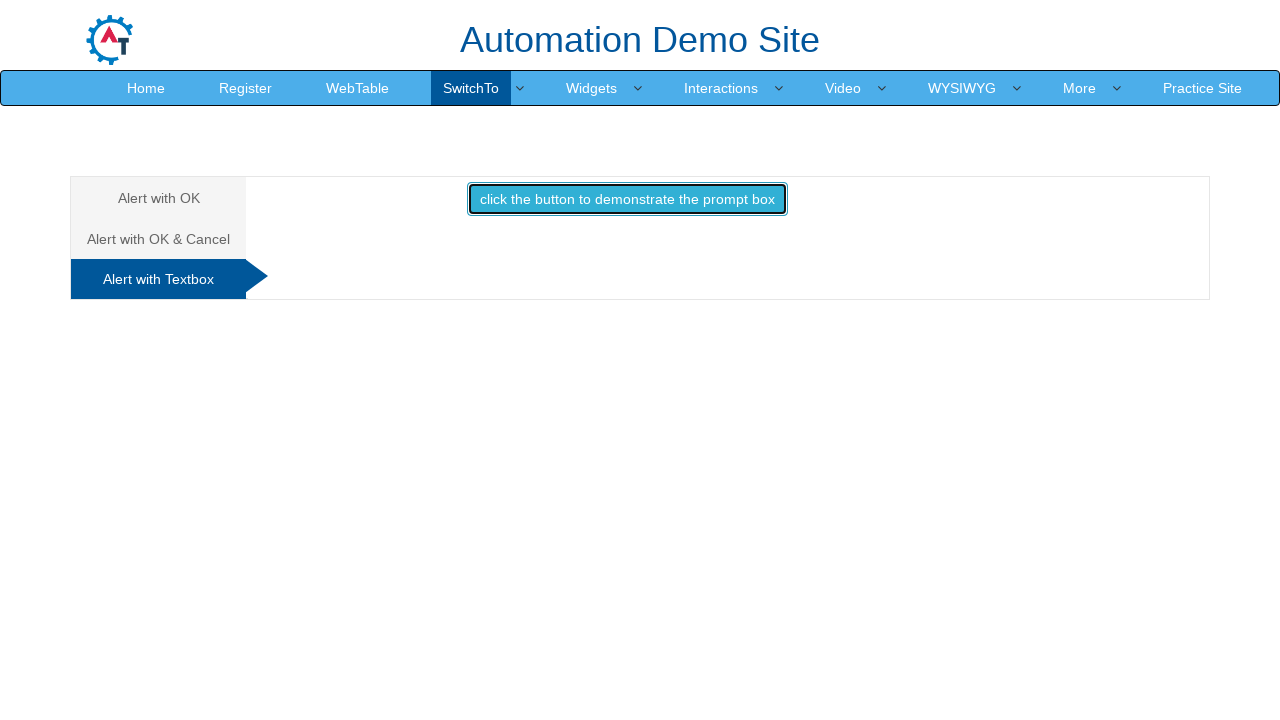